Tests drag and drop functionality on jQuery UI demo page by dragging an element and dropping it onto a target area

Starting URL: https://jqueryui.com/droppable/

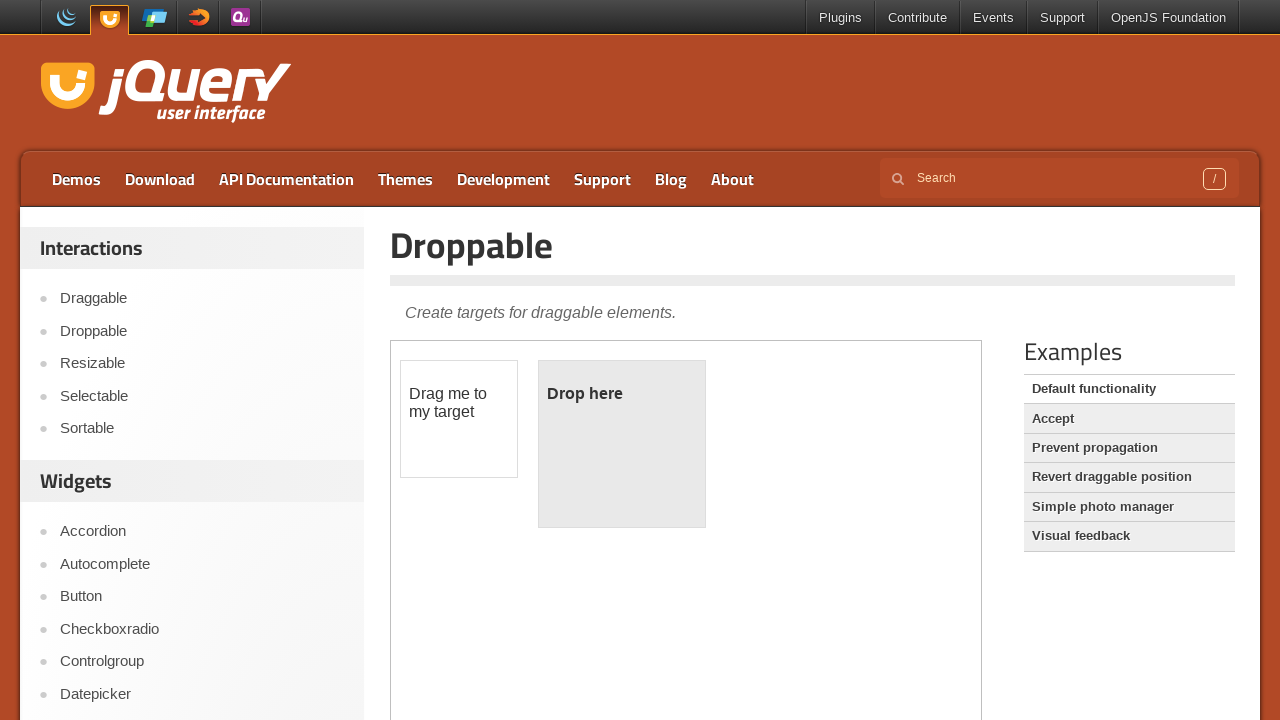

Waited for draggable element to load in iframe
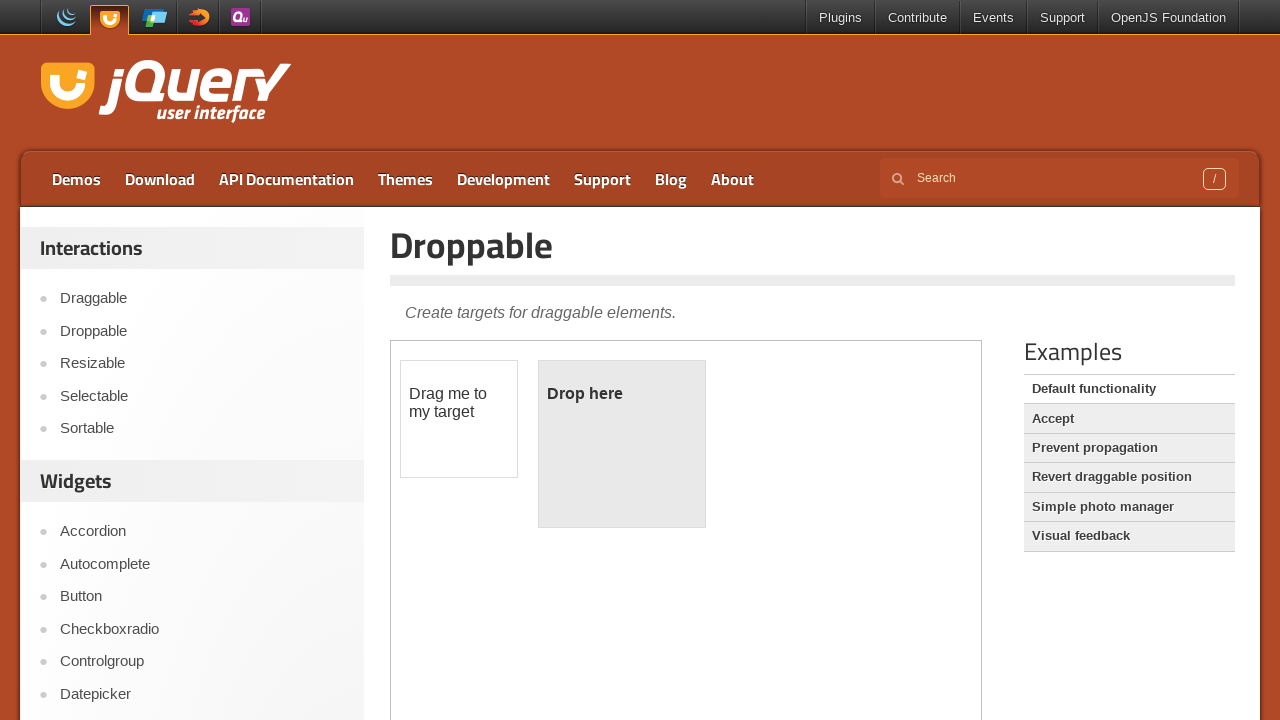

Located the iframe containing the drag and drop demo
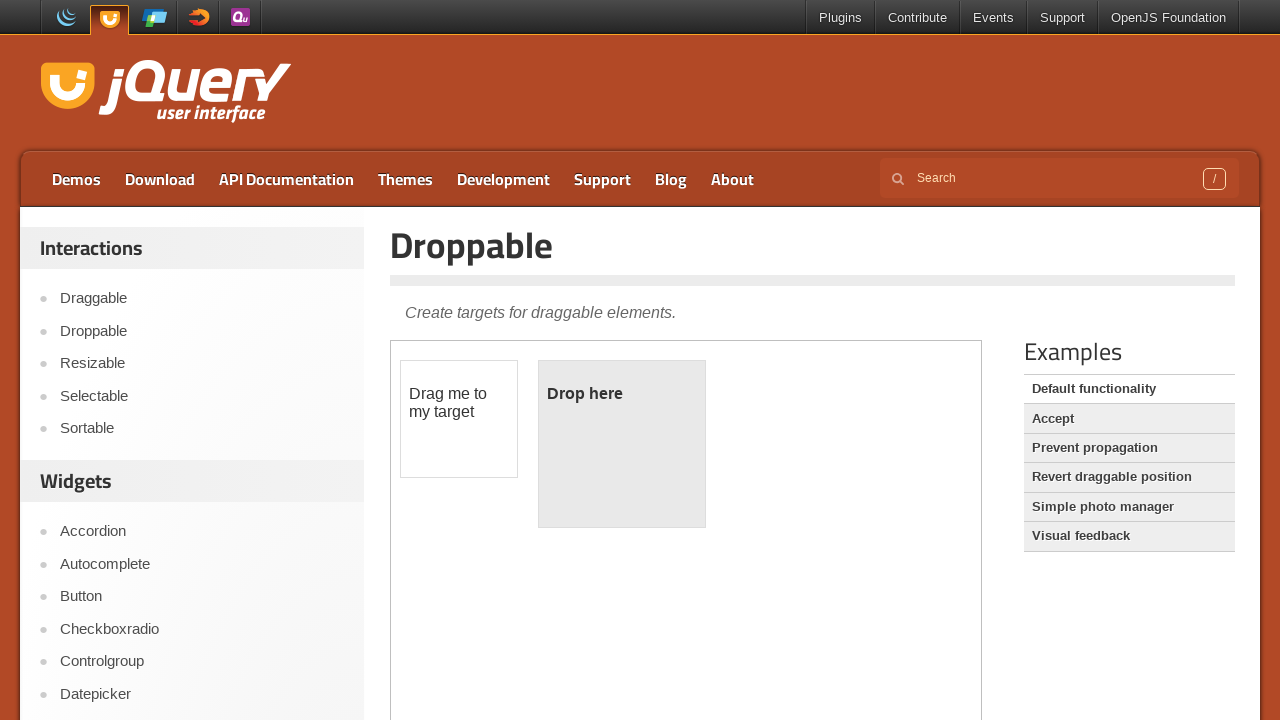

Located the draggable element
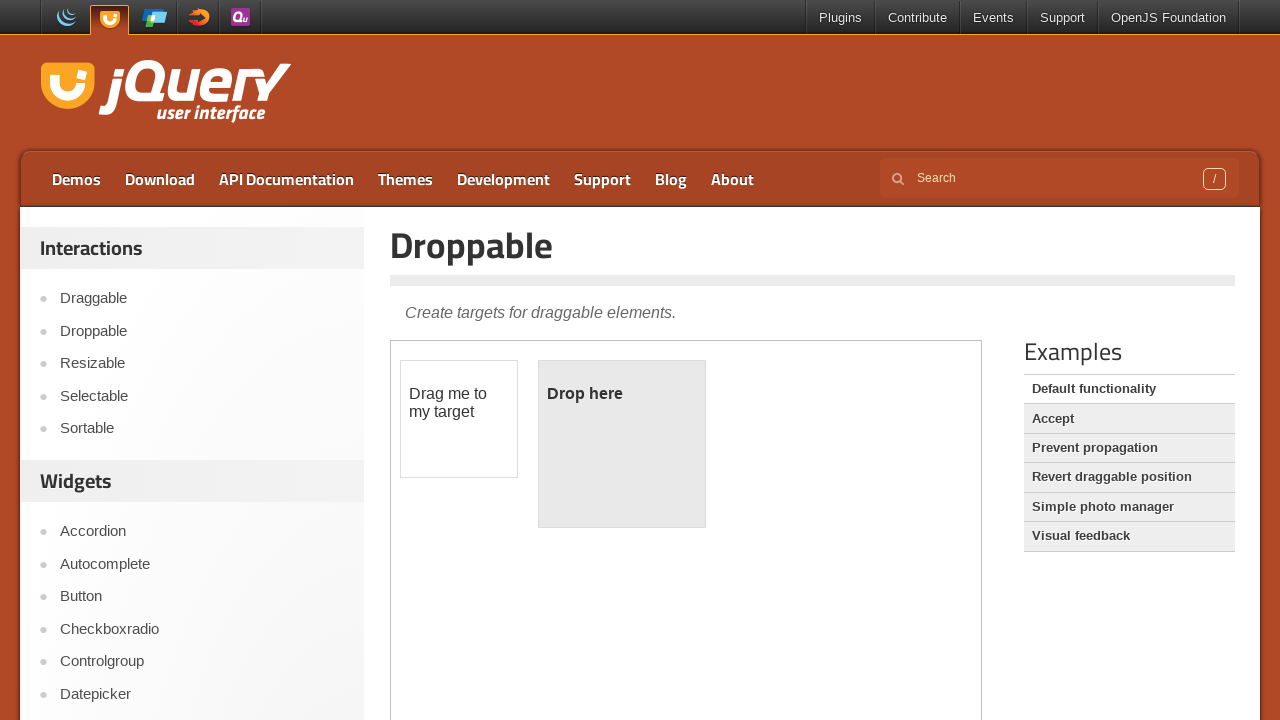

Located the droppable target area
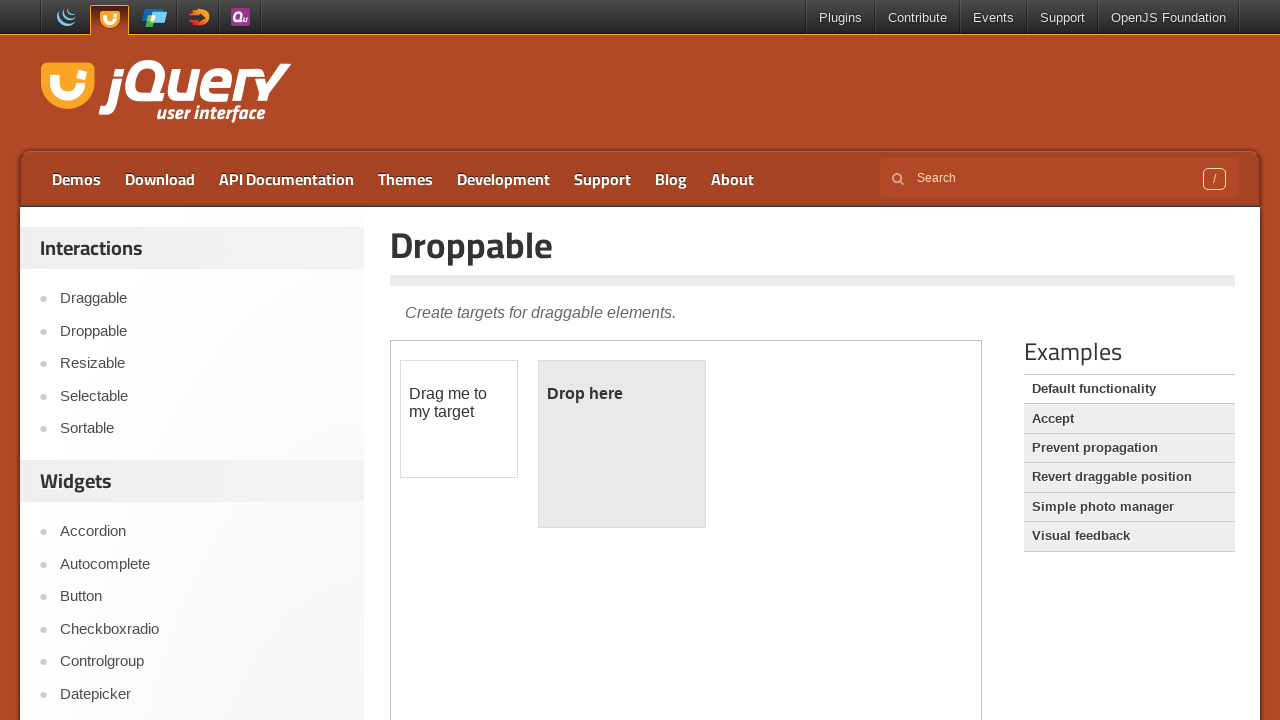

Dragged the draggable element and dropped it onto the droppable area at (622, 444)
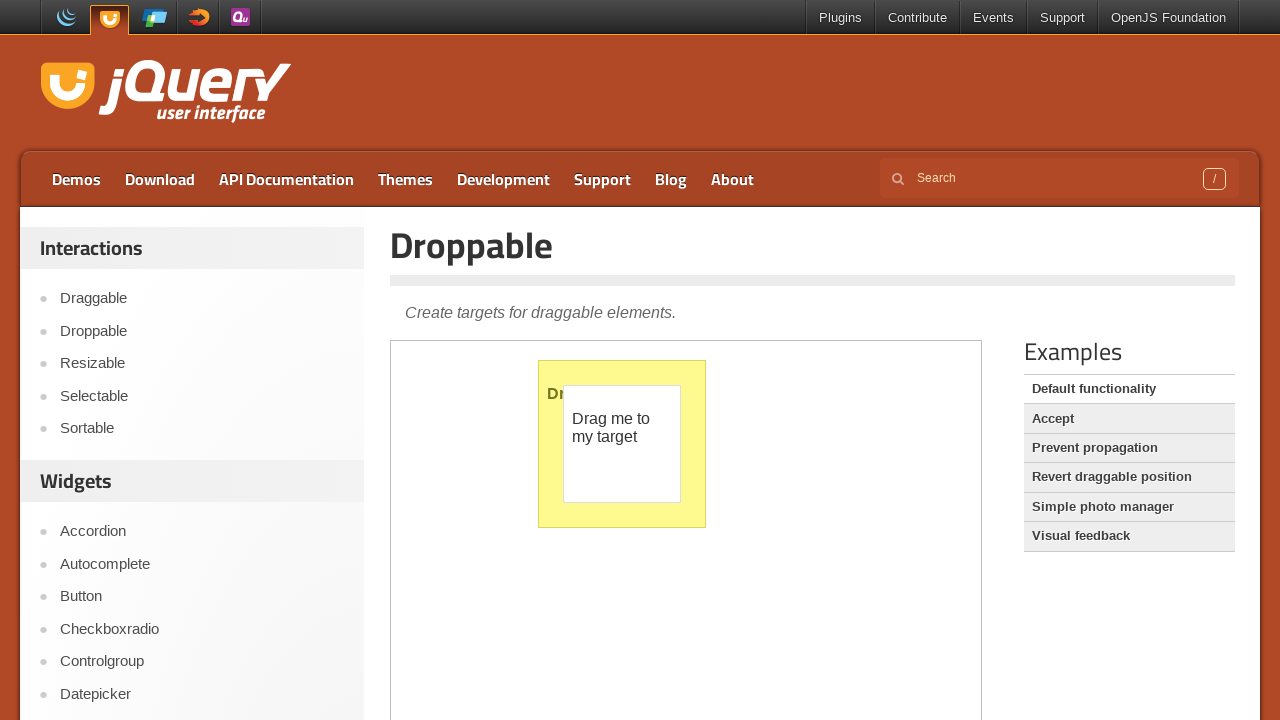

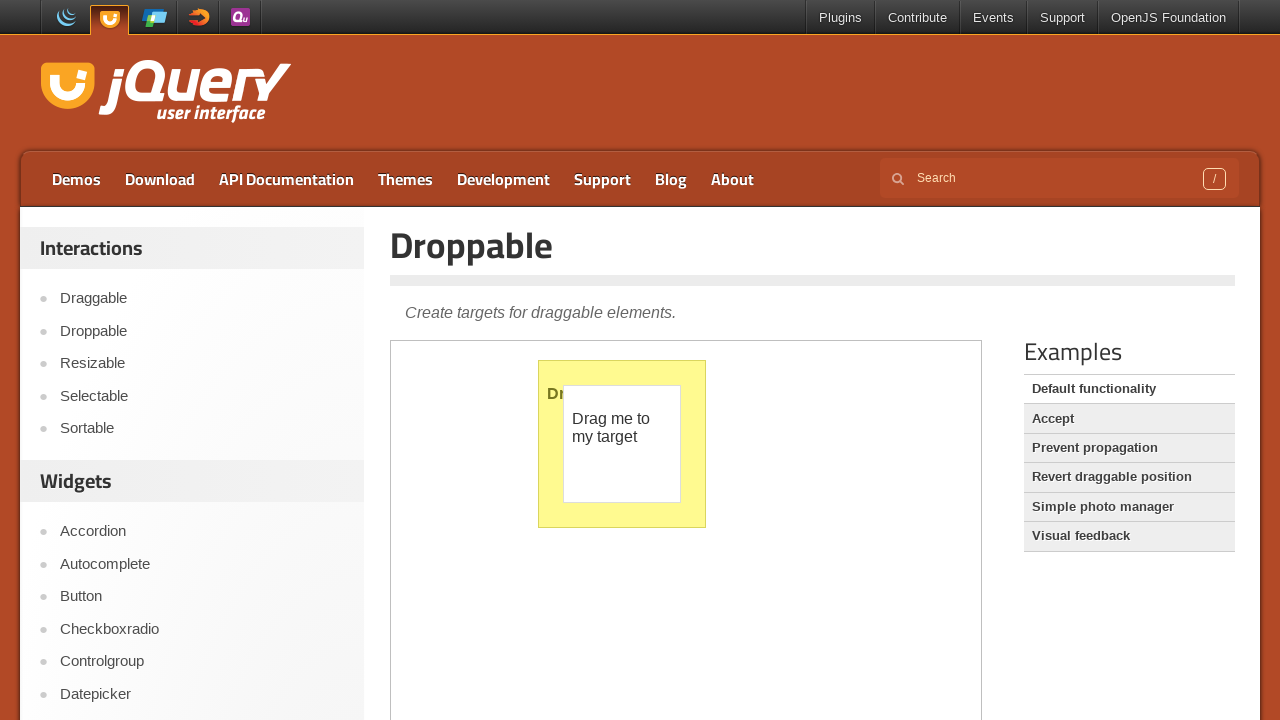